Tests window handling functionality by clicking a link that opens a new window, switching between windows, and verifying content in the new window

Starting URL: https://the-internet.herokuapp.com/windows

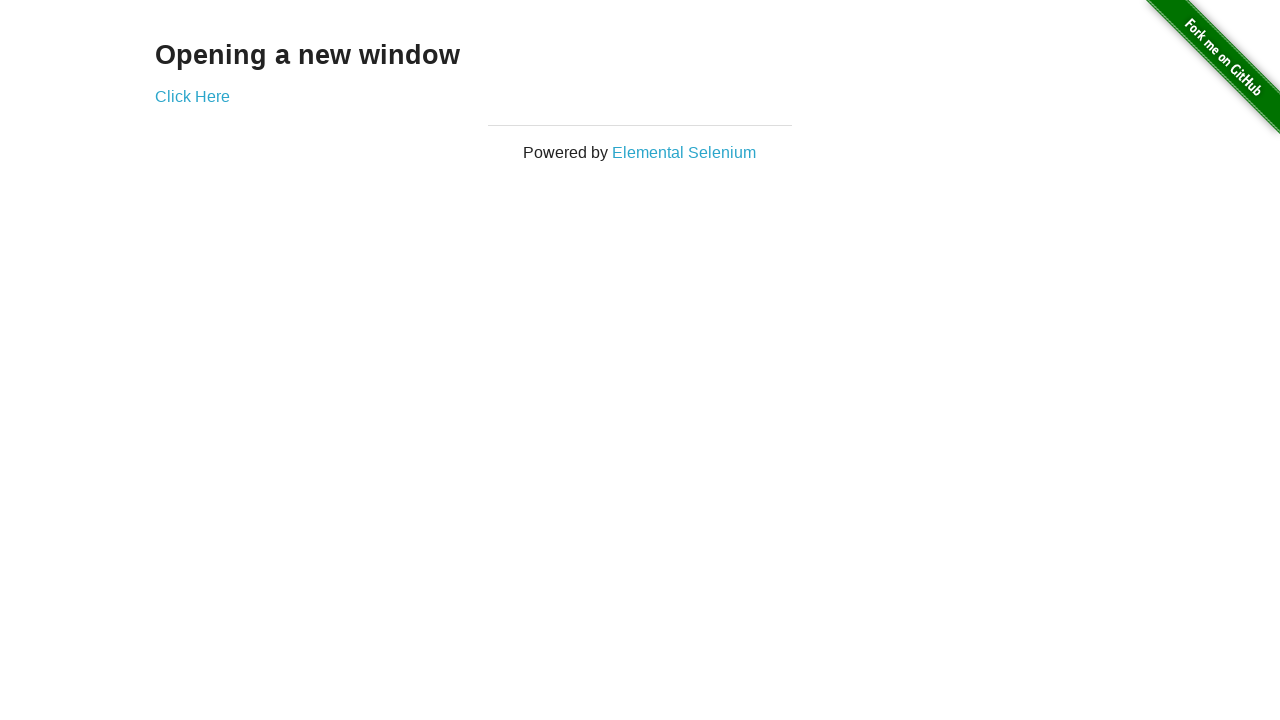

Navigated to the-internet.herokuapp.com/windows
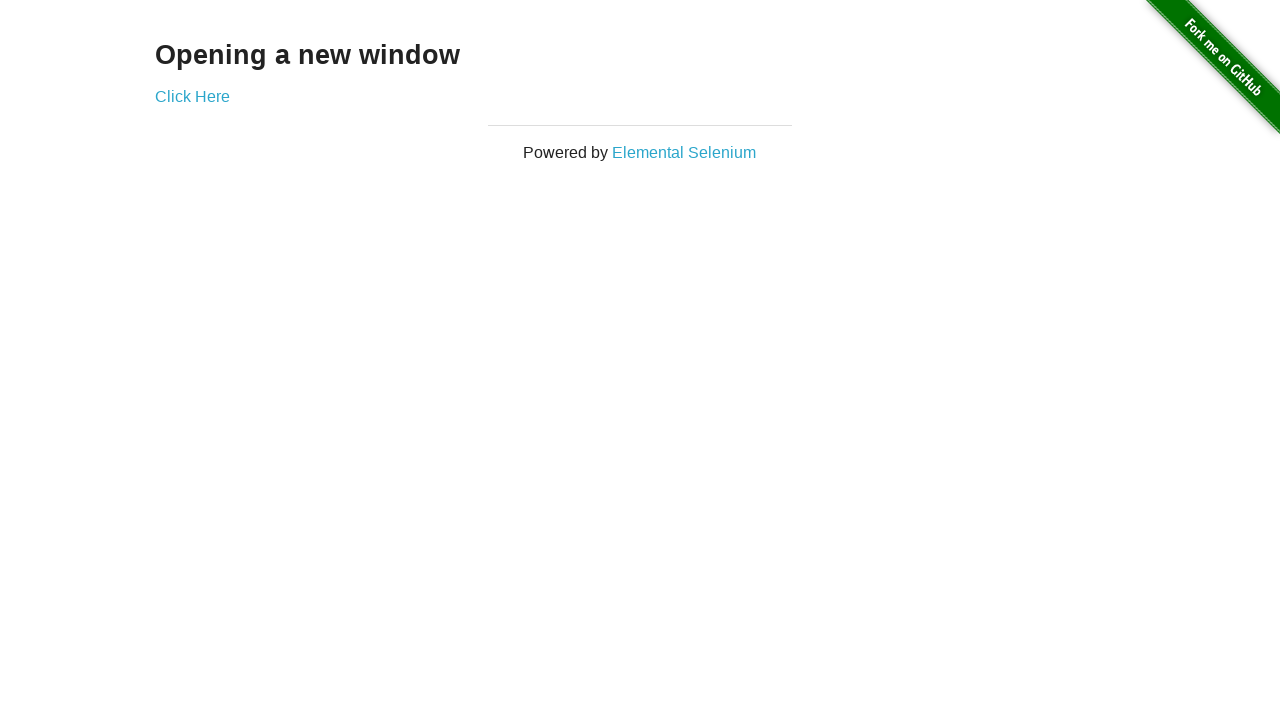

Clicked 'Click Here' link to open new window at (192, 96) on a:has-text('Click Here')
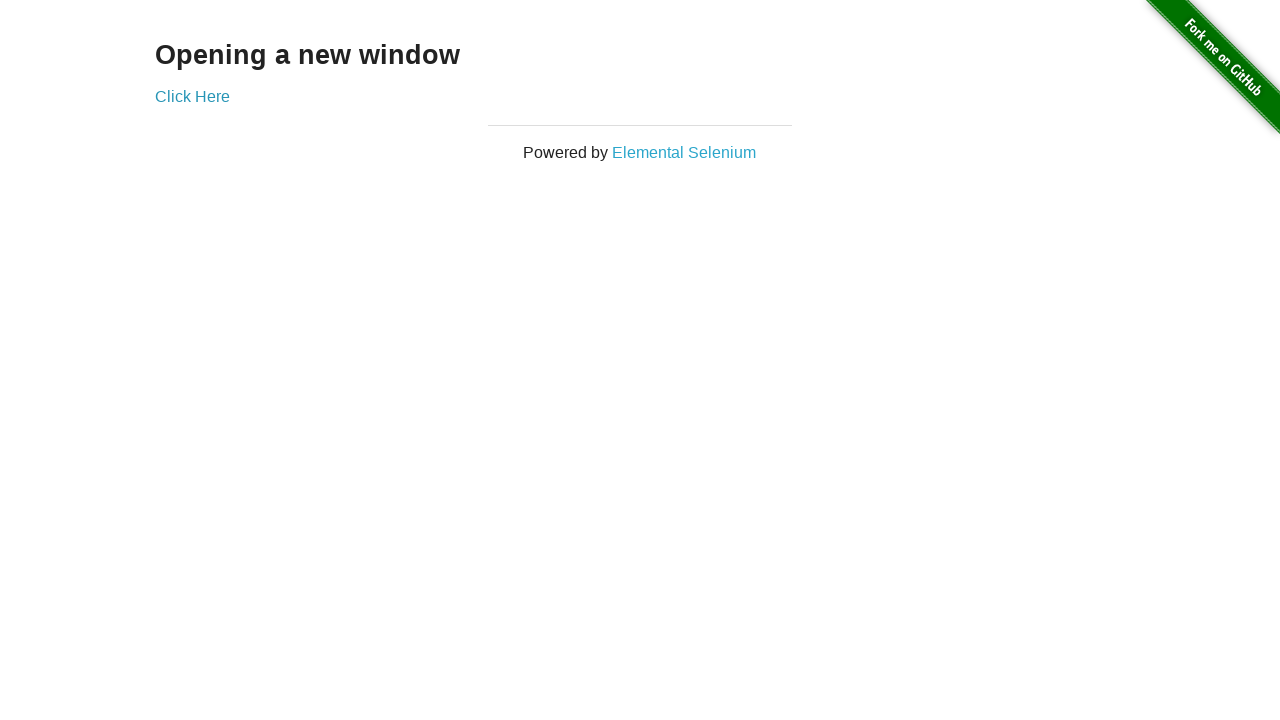

Waited 1 second for new window to open
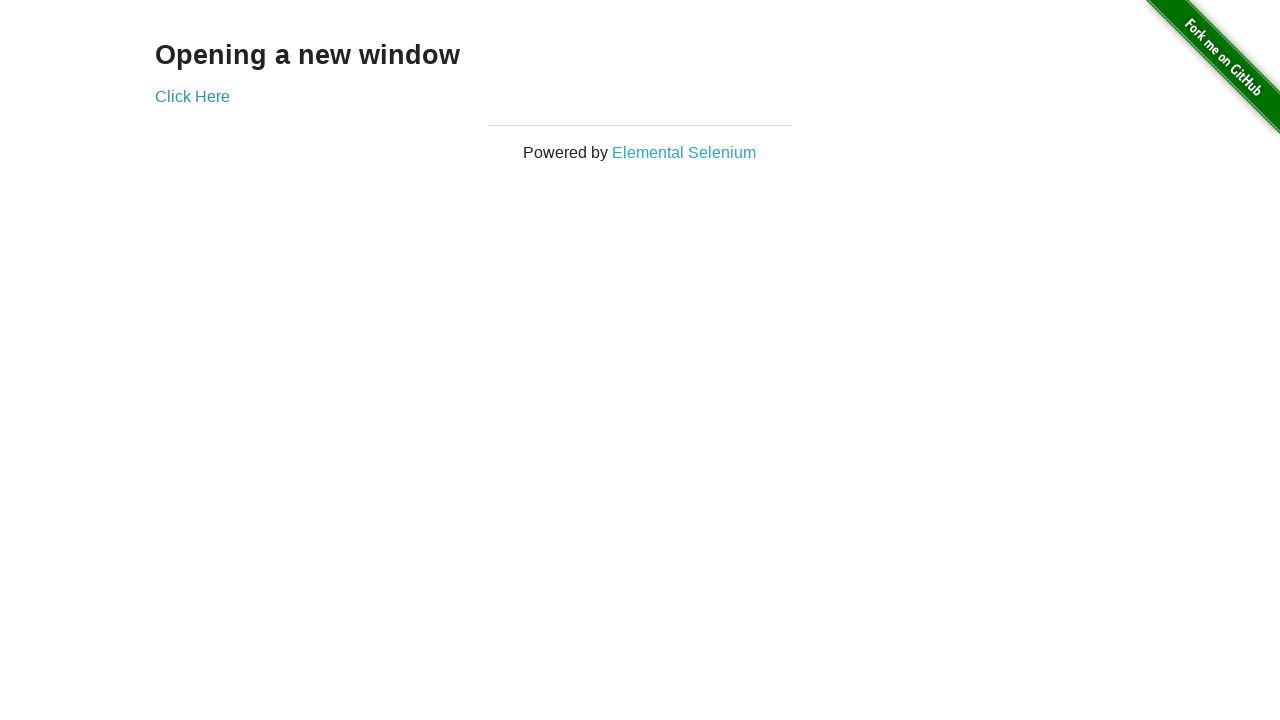

Retrieved all open pages from context
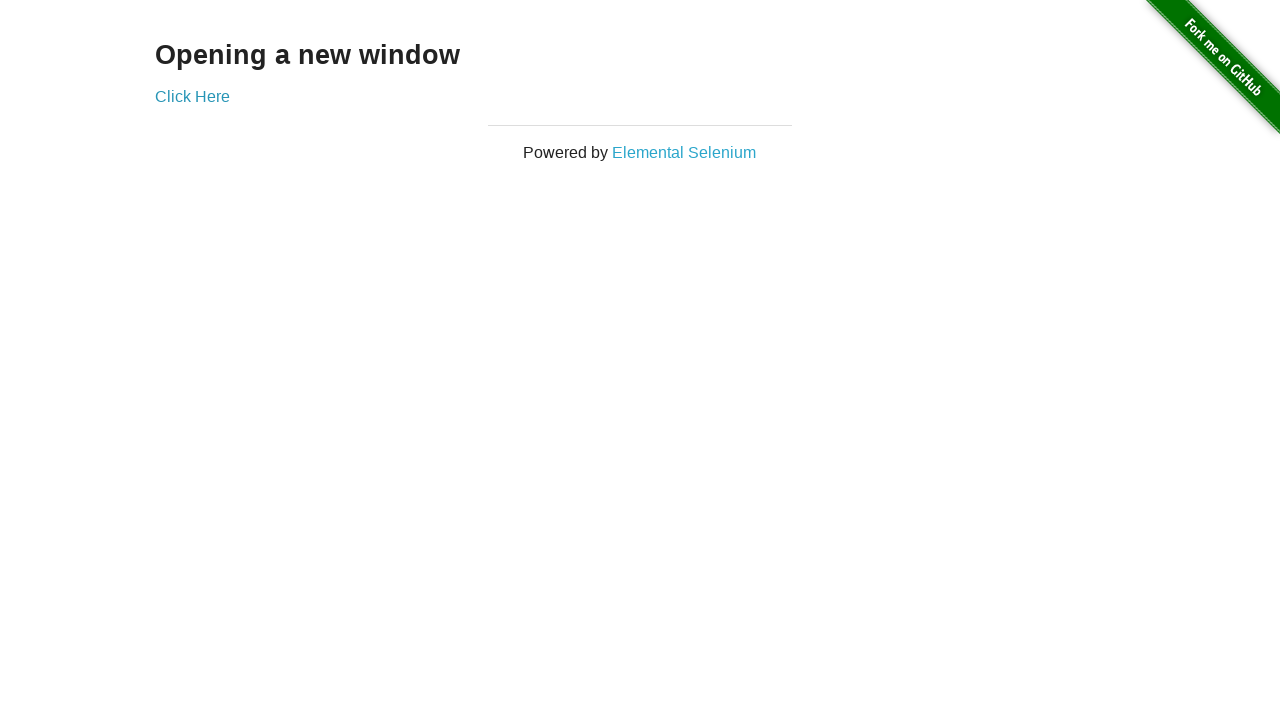

Selected the newly opened window (last in pages list)
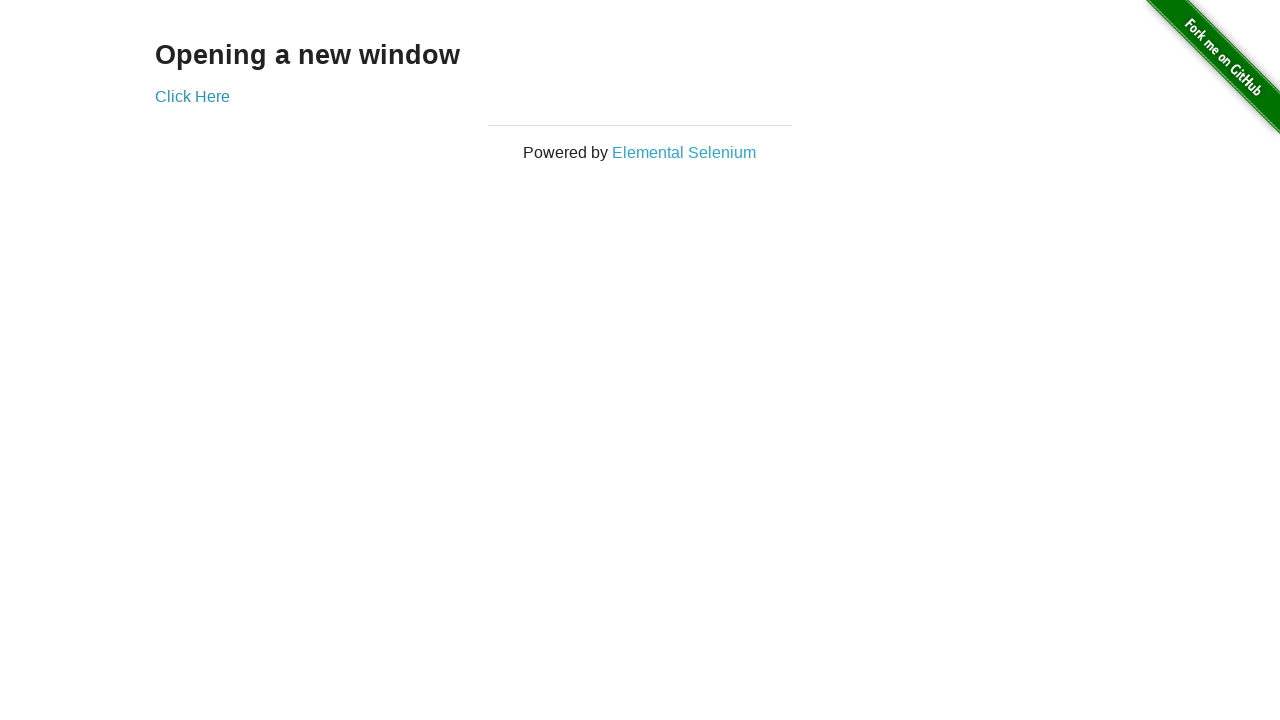

Waited for new window content to fully load
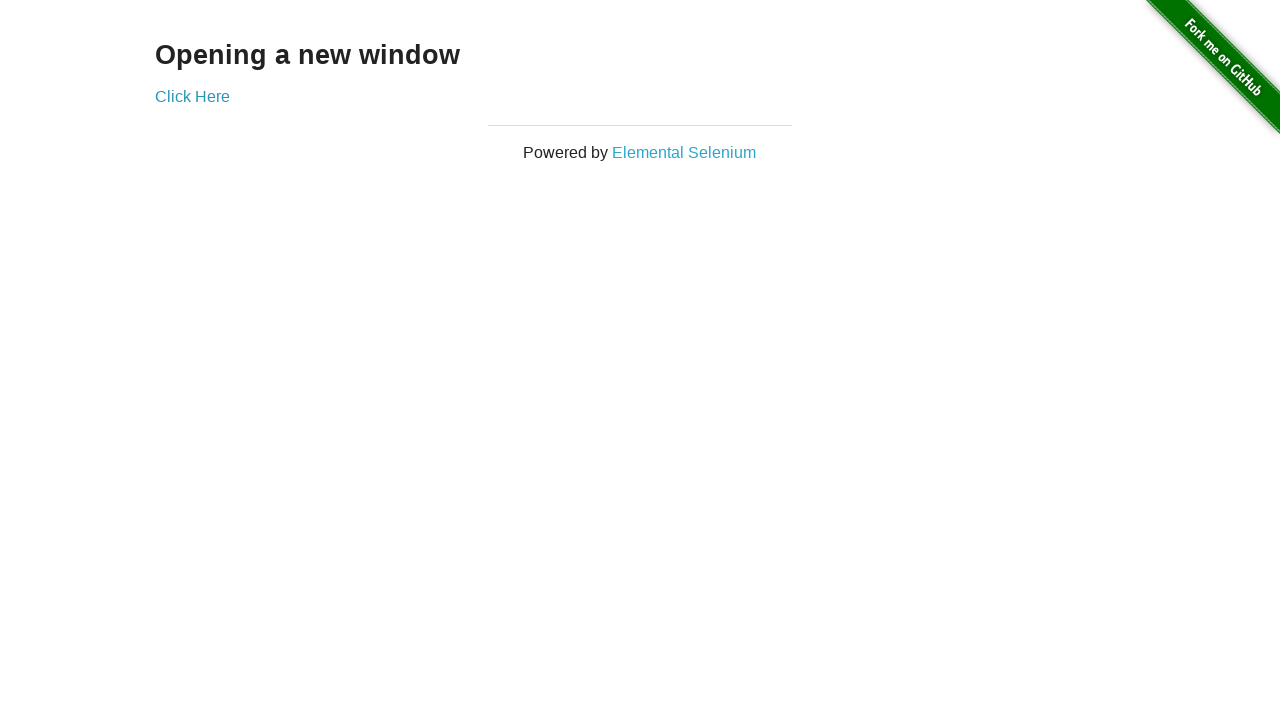

Verified 'New Window' text is present in new window content
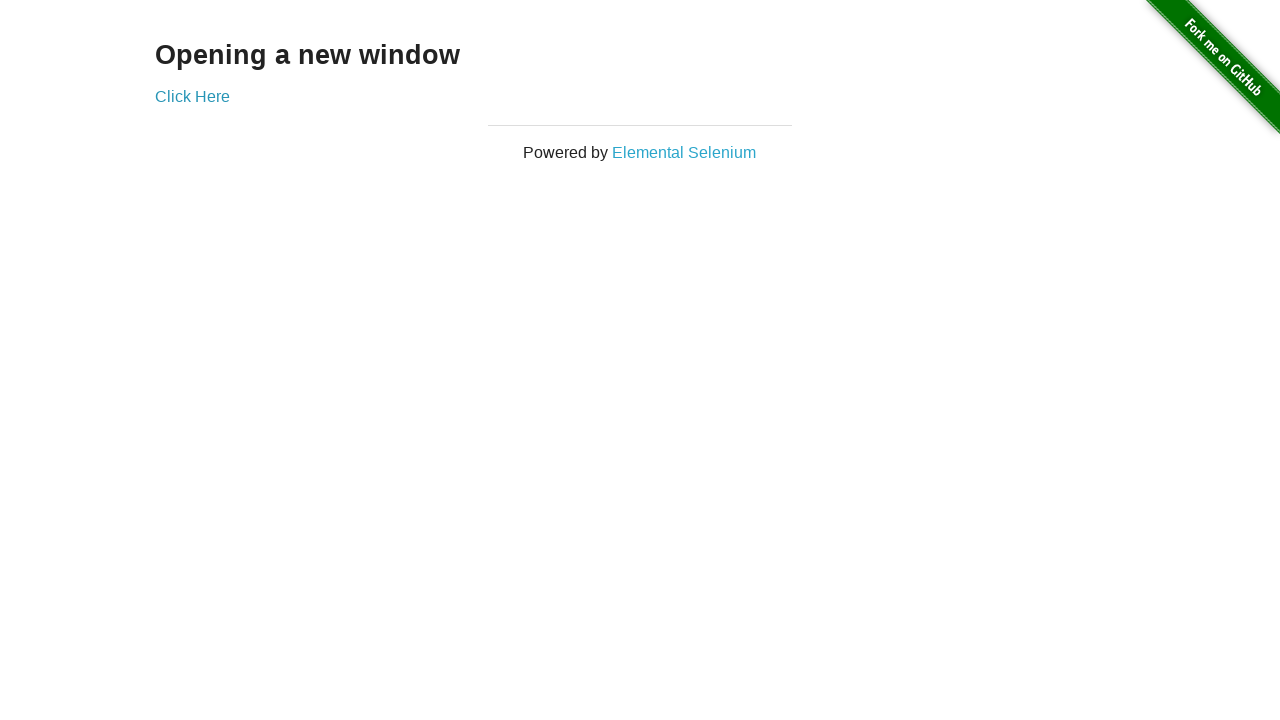

Switched back to original window
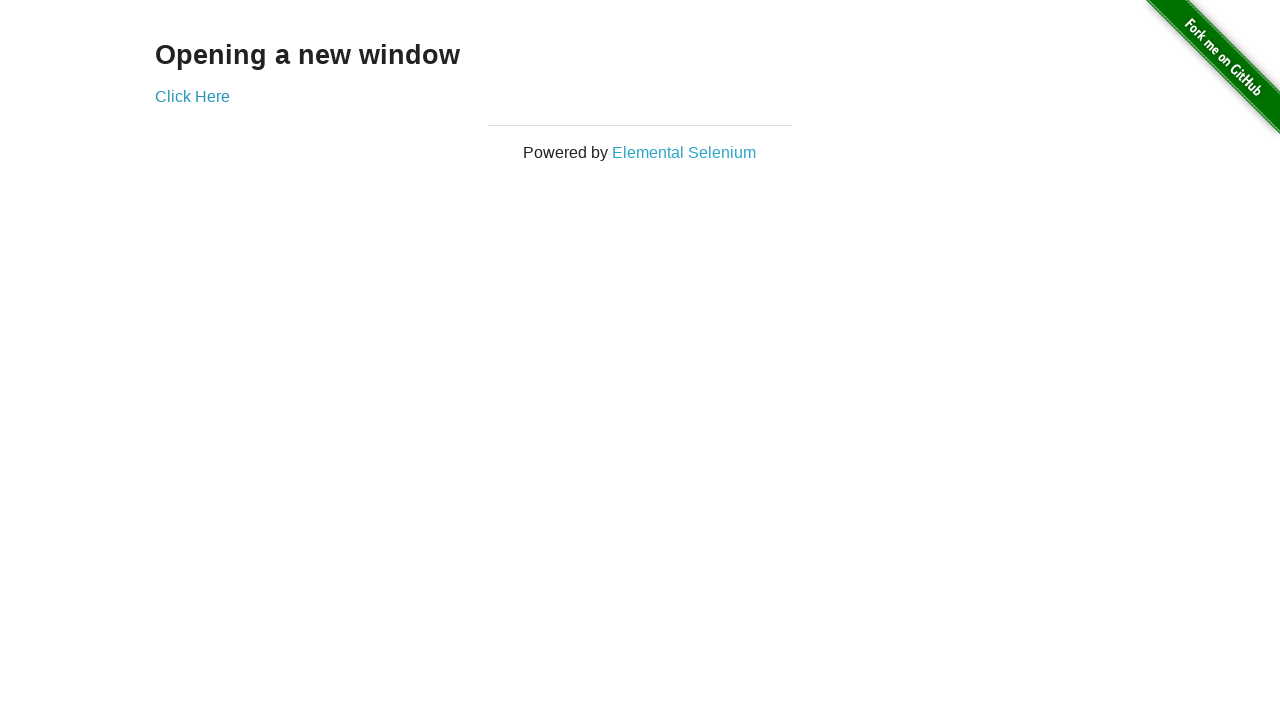

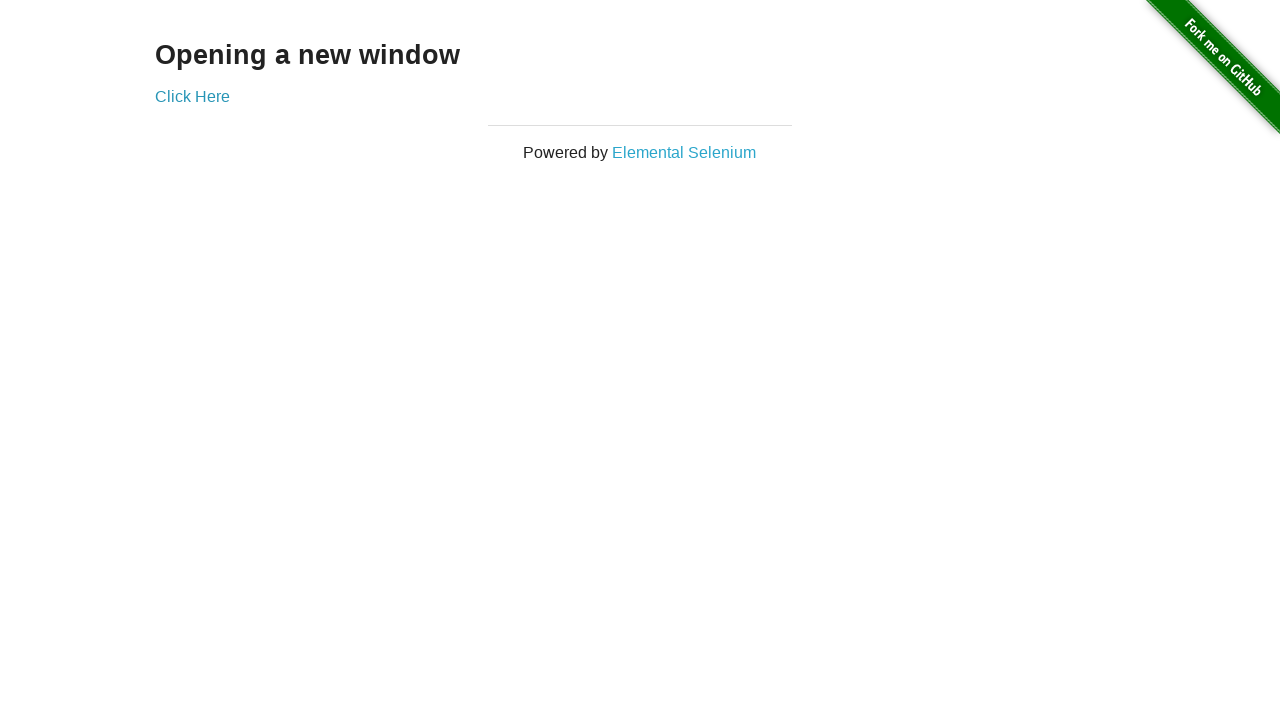